Tests the horizontal slider by dragging it with mouse movements to reach value 1.

Starting URL: https://the-internet.herokuapp.com/

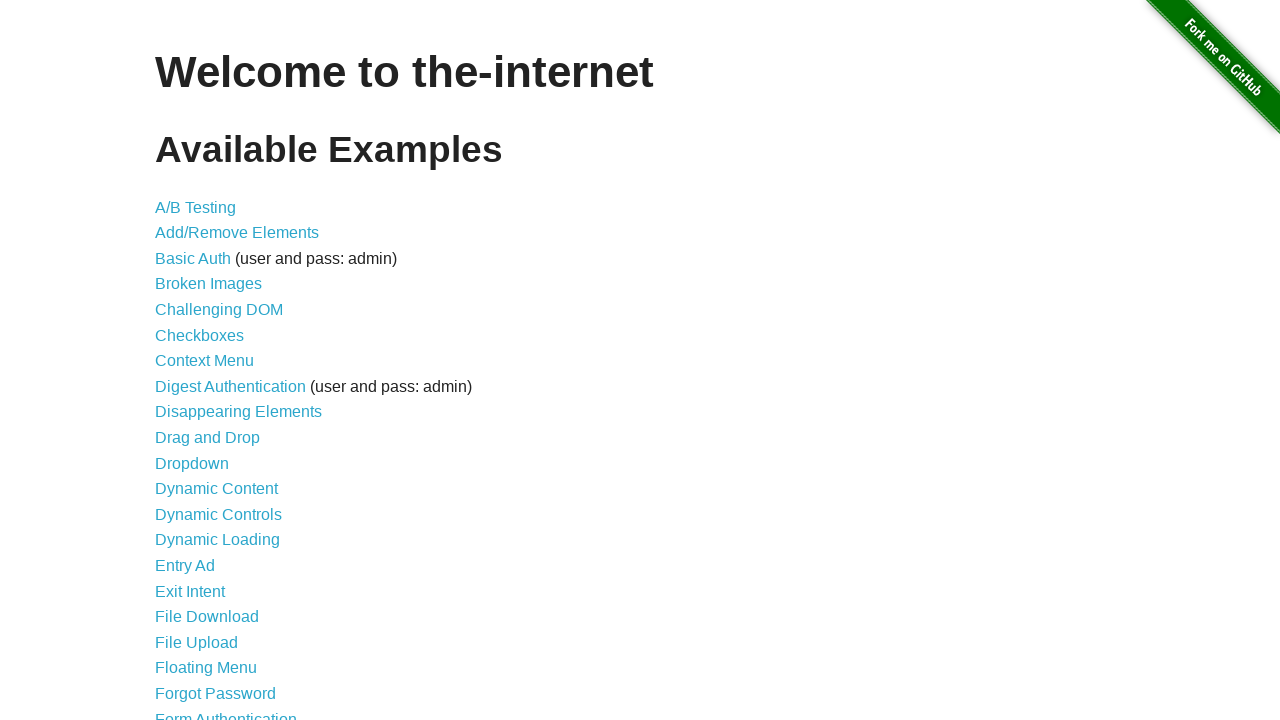

Waited for horizontal slider link to be visible
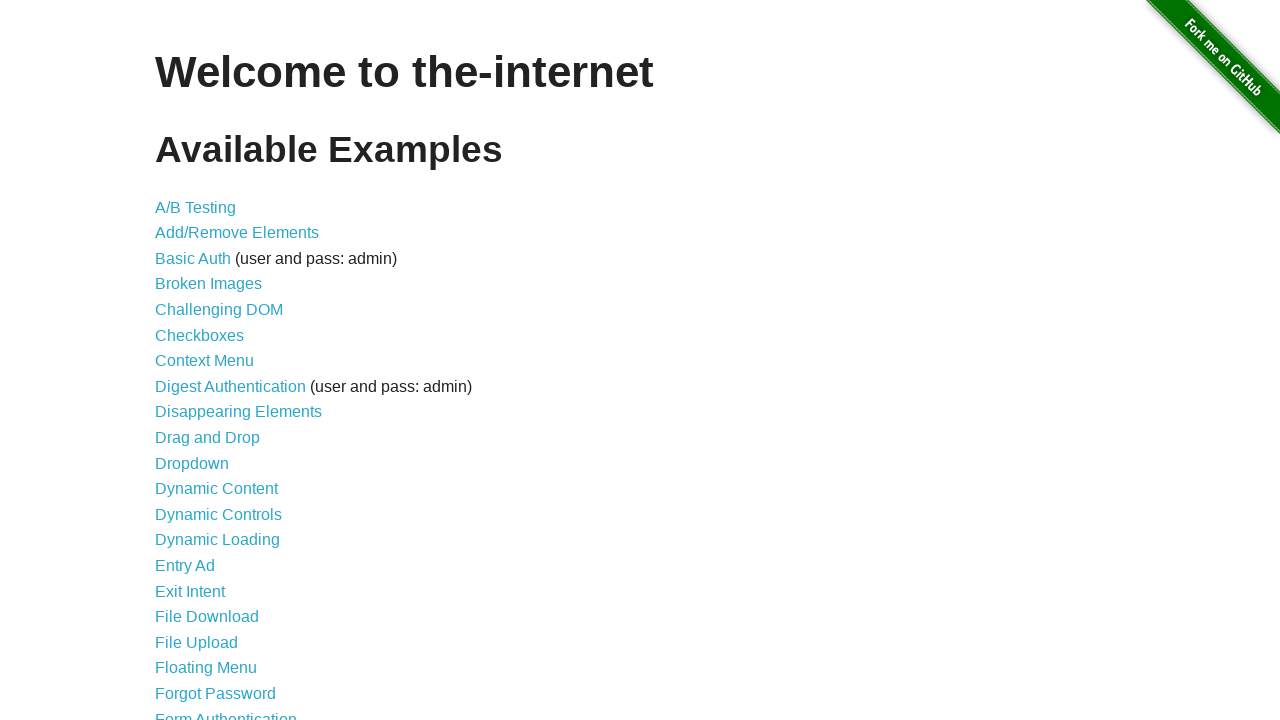

Clicked on horizontal slider link at (214, 361) on a[href='/horizontal_slider']
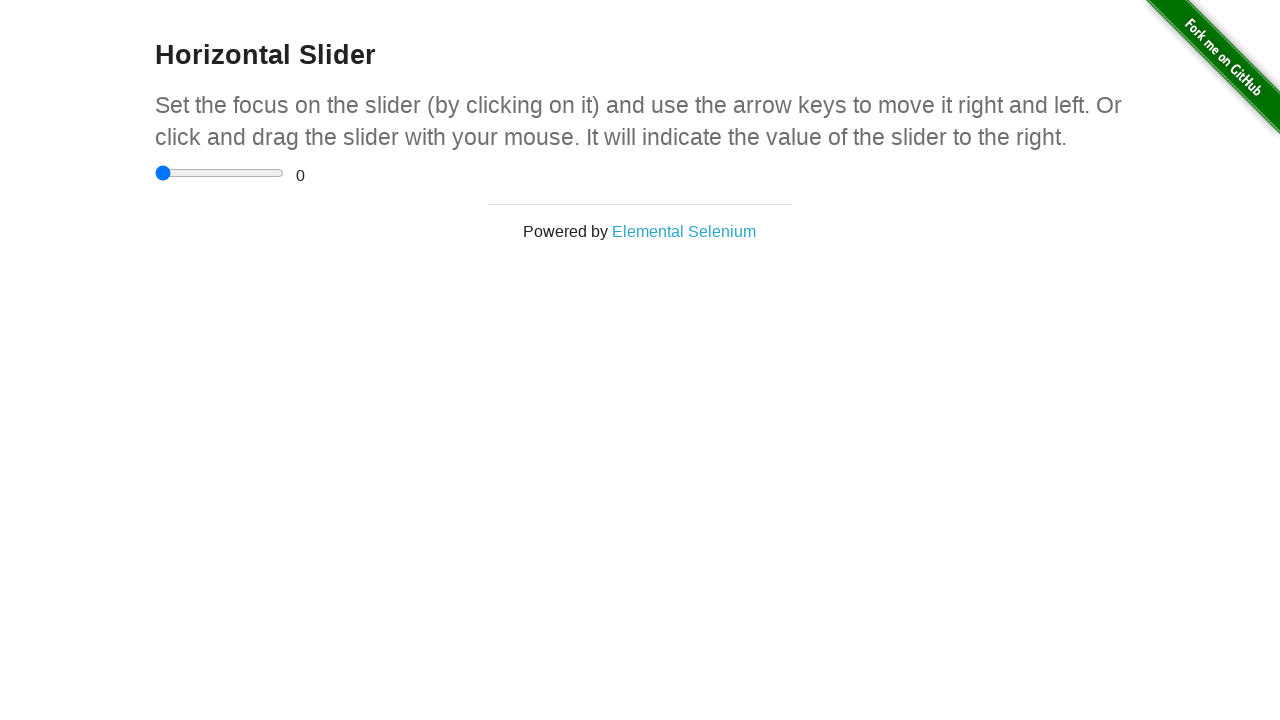

Located the horizontal slider input element
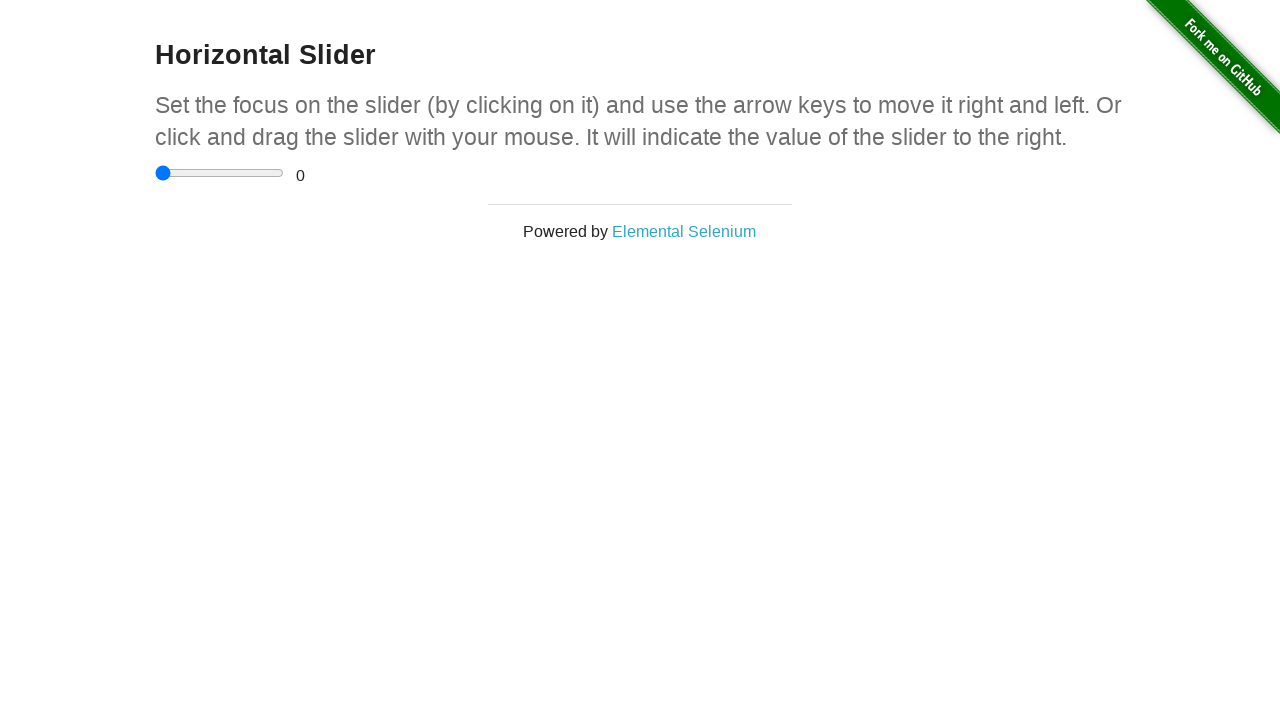

Retrieved bounding box coordinates of the slider
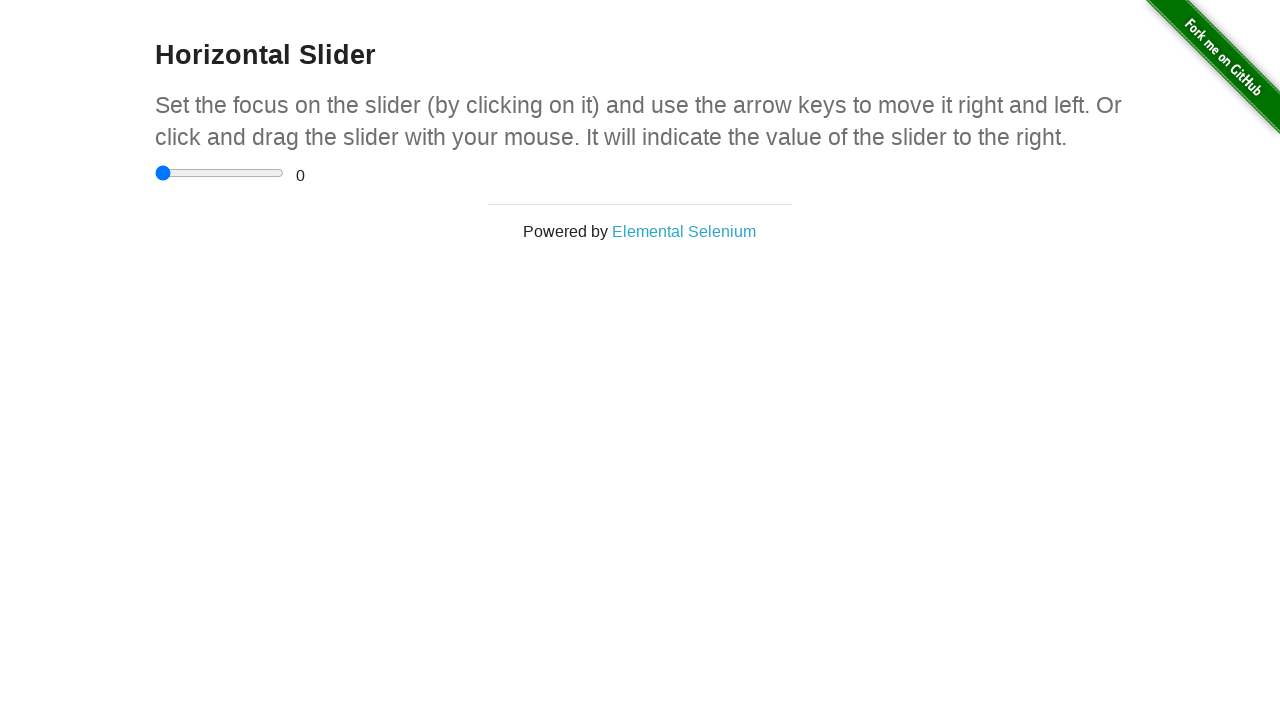

Moved mouse to initial position on the slider (20% from left) at (181, 173)
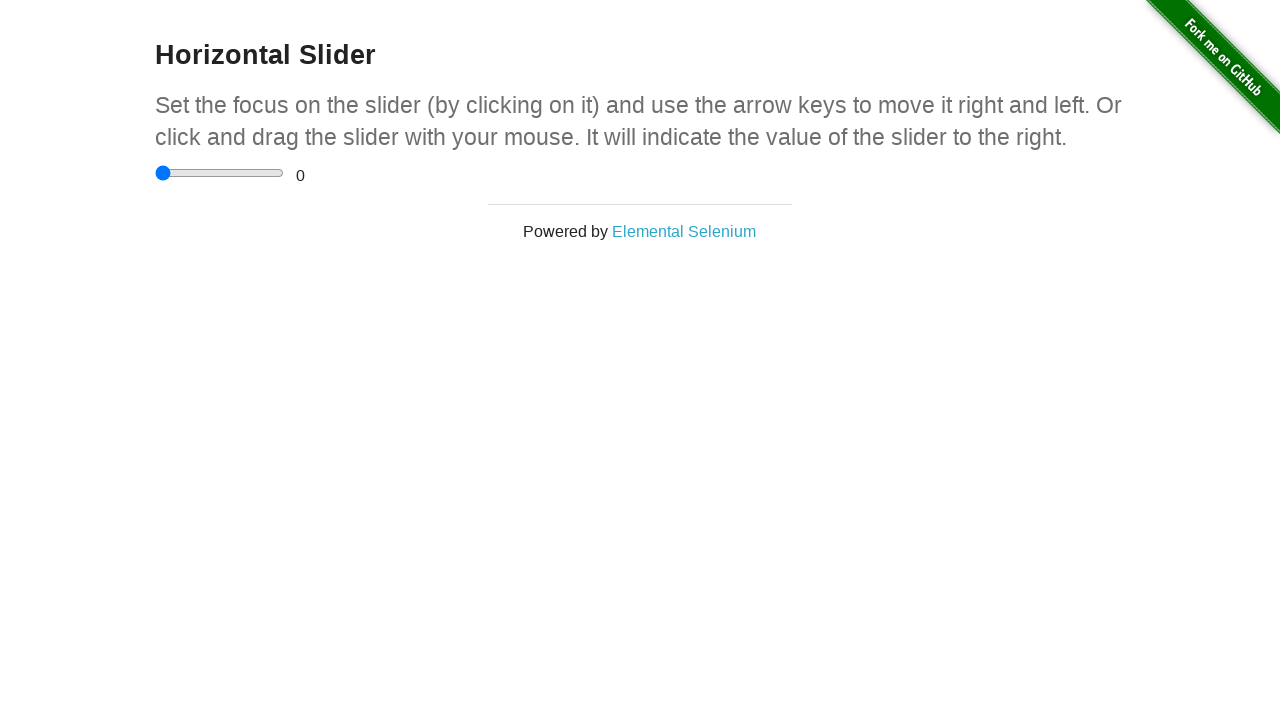

Pressed mouse button down to start dragging at (181, 173)
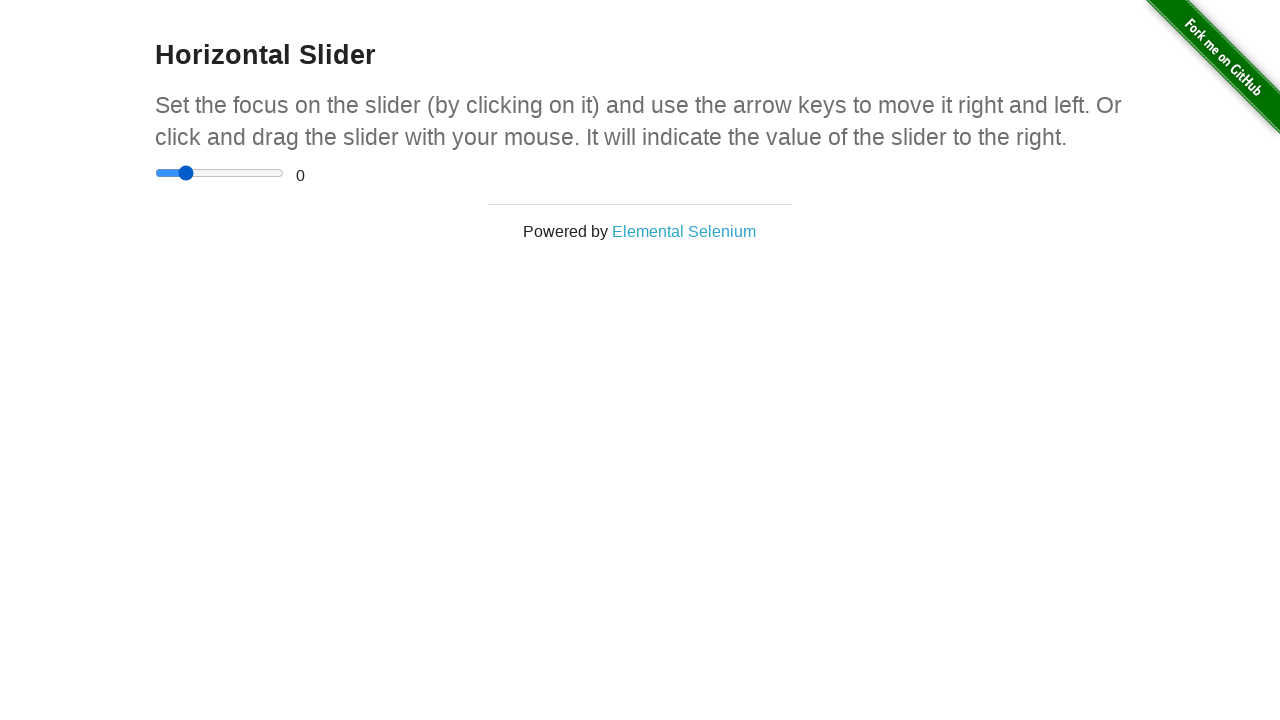

Dragged slider to 40% position to reach value 1 at (207, 173)
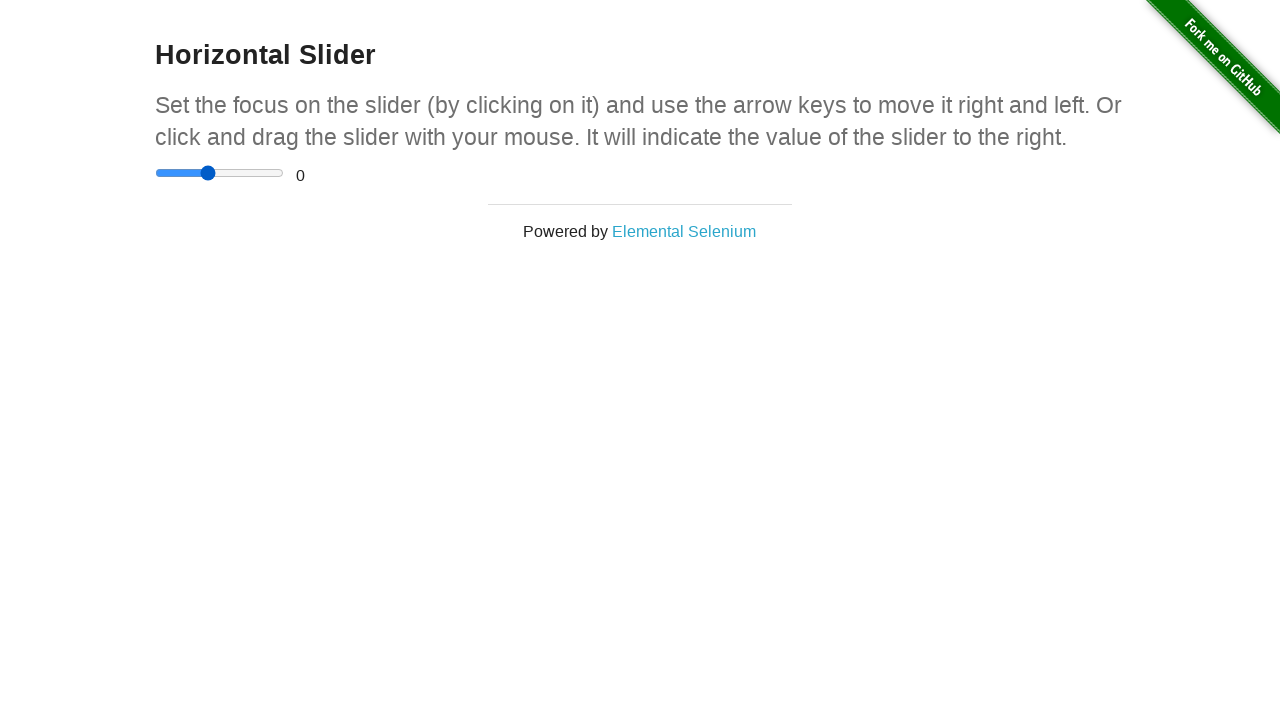

Released mouse button to complete slider drag at (207, 173)
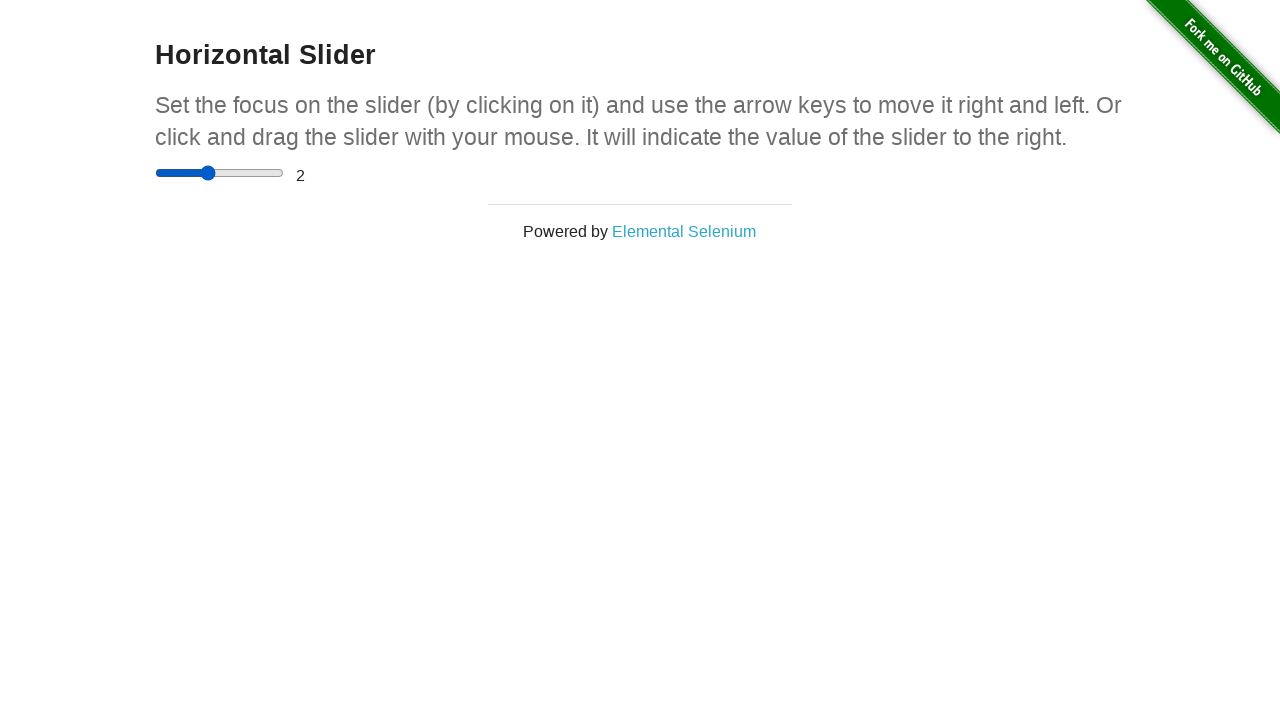

Retrieved the range value text to verify slider position
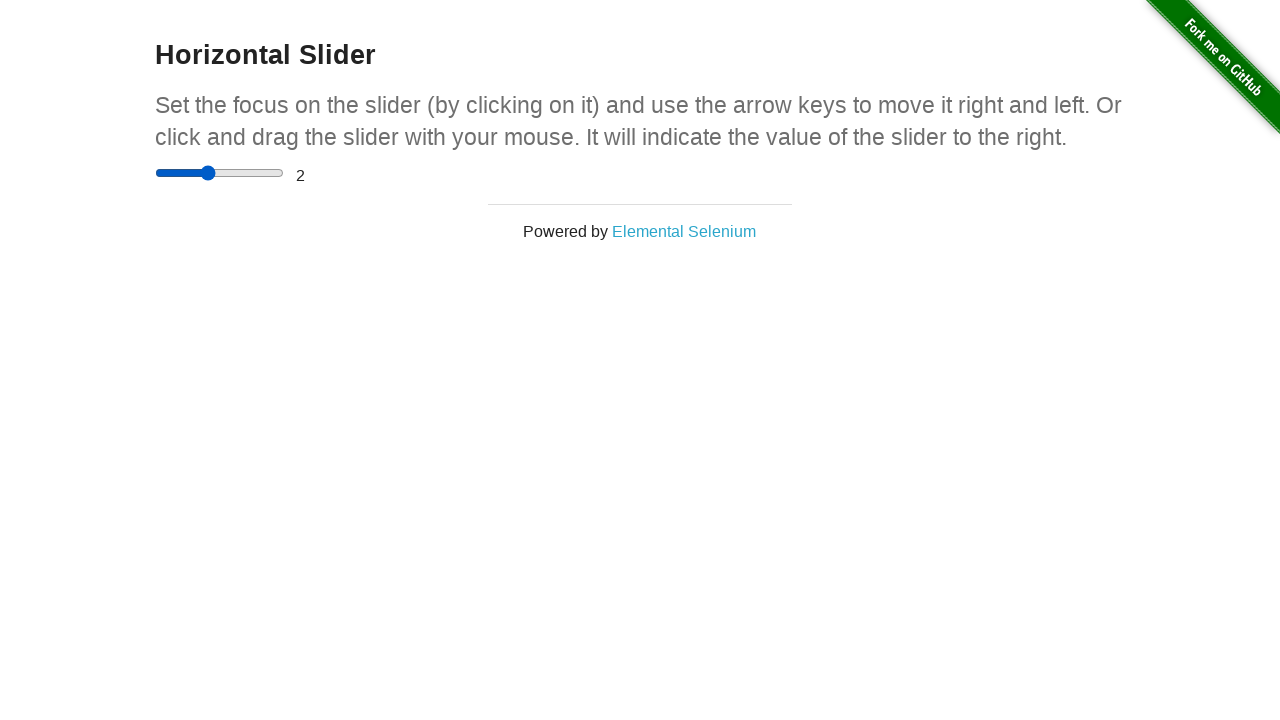

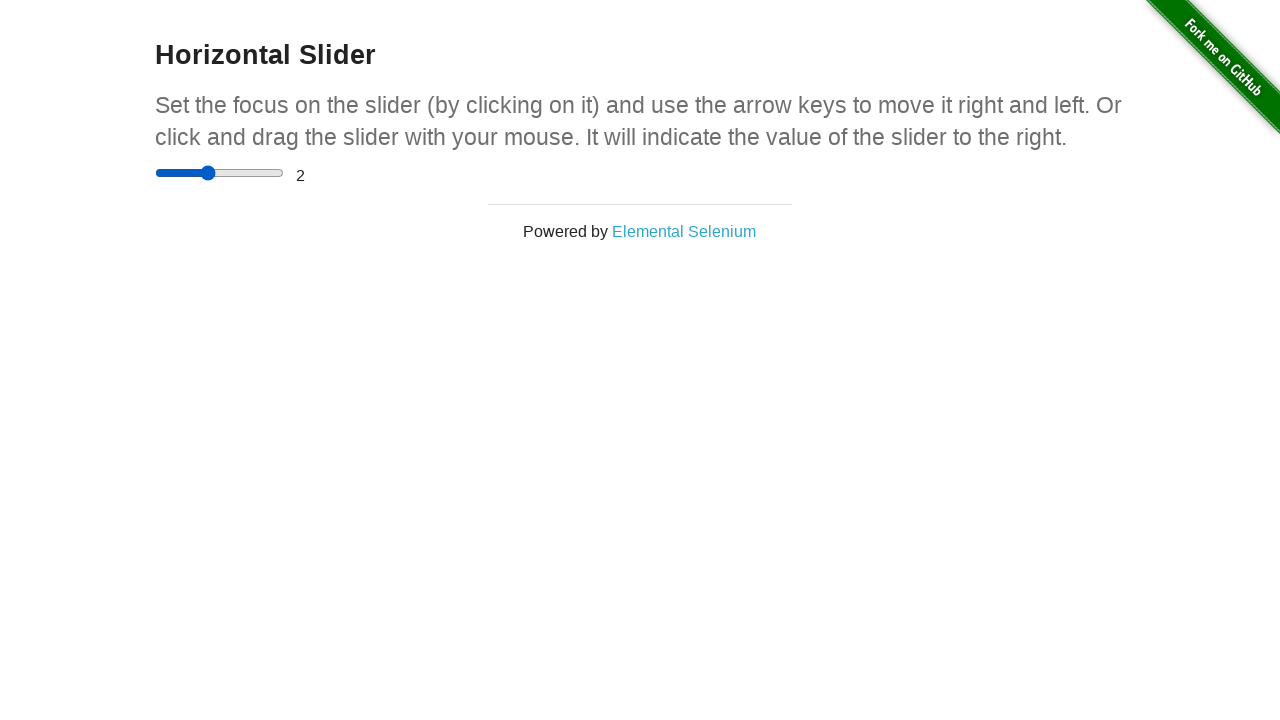